Tests double-click functionality by double-clicking a button and verifying the expected text message appears.

Starting URL: https://automationfc.github.io/basic-form/index.html

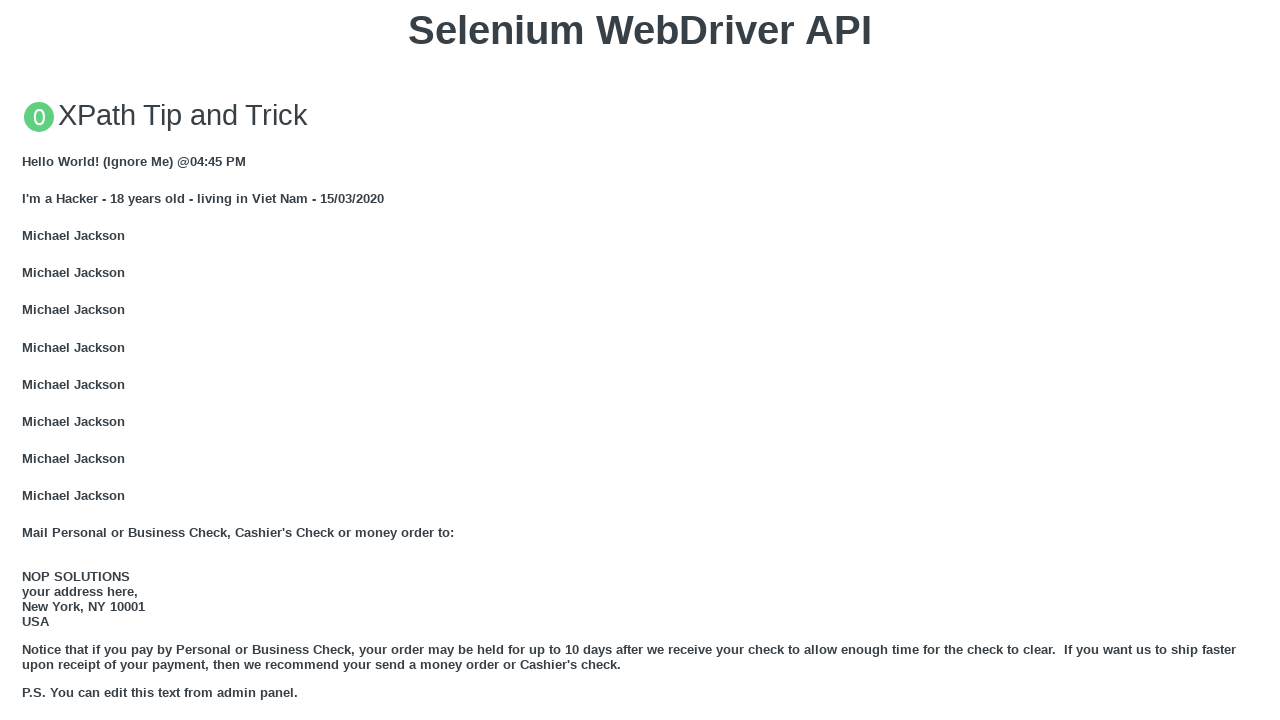

Located double-click button element
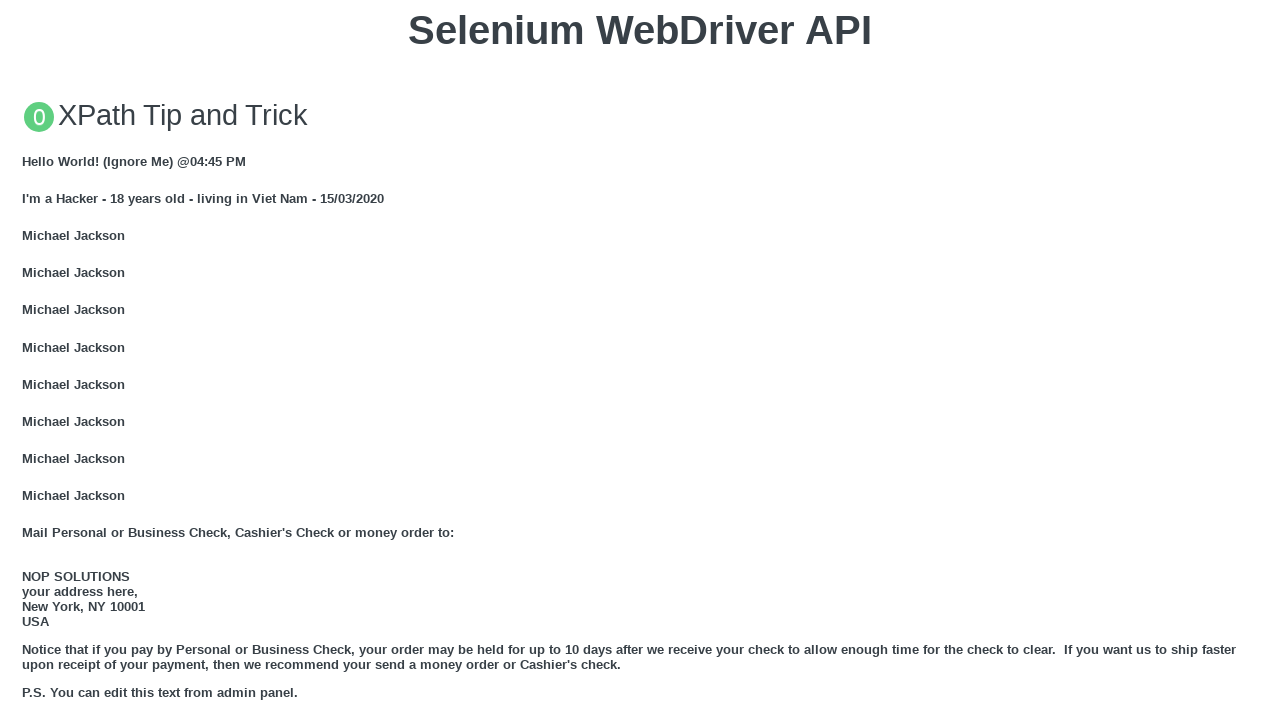

Scrolled double-click button into view
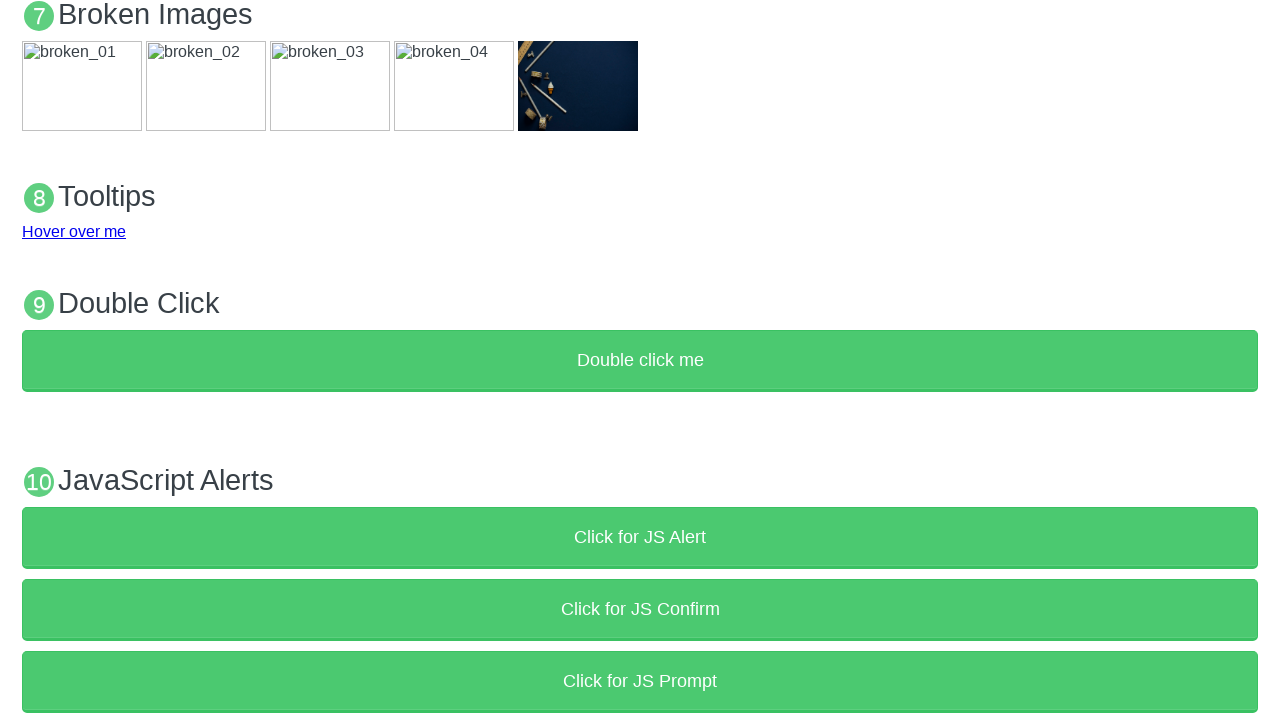

Double-clicked the button at (640, 361) on xpath=//button[text()='Double click me']
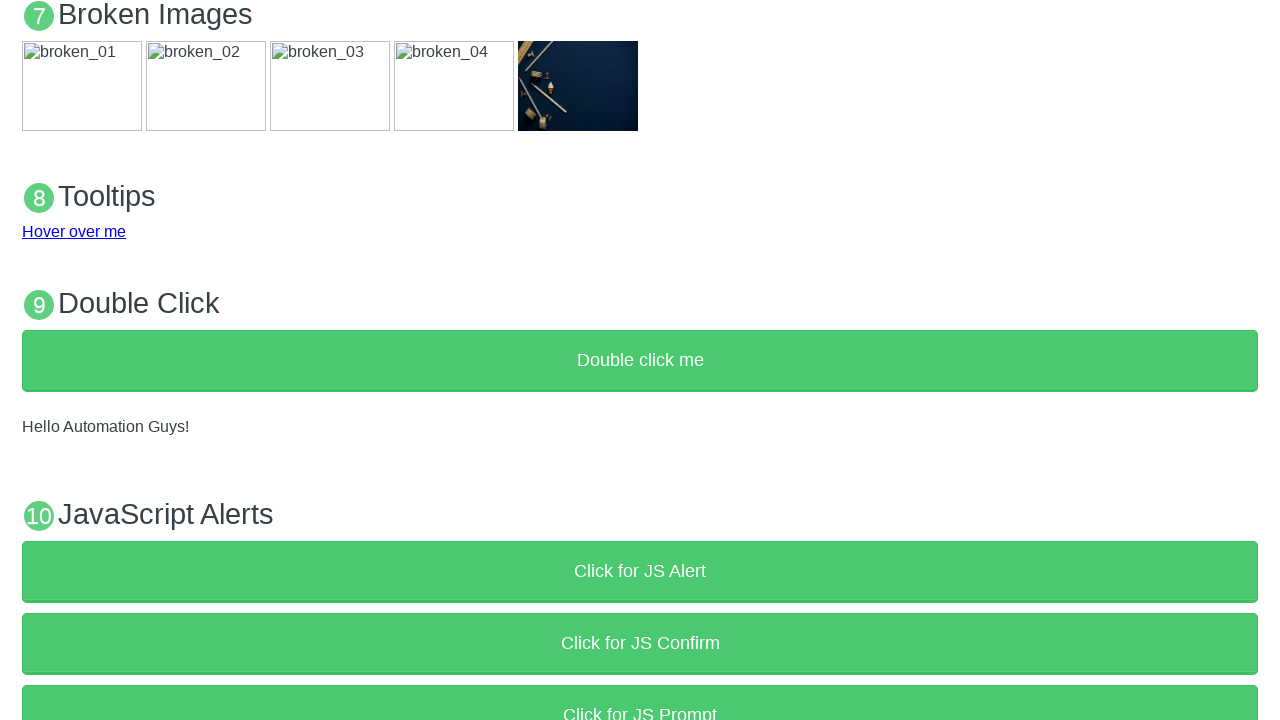

Verified message 'Hello Automation Guys!' appeared after double-click
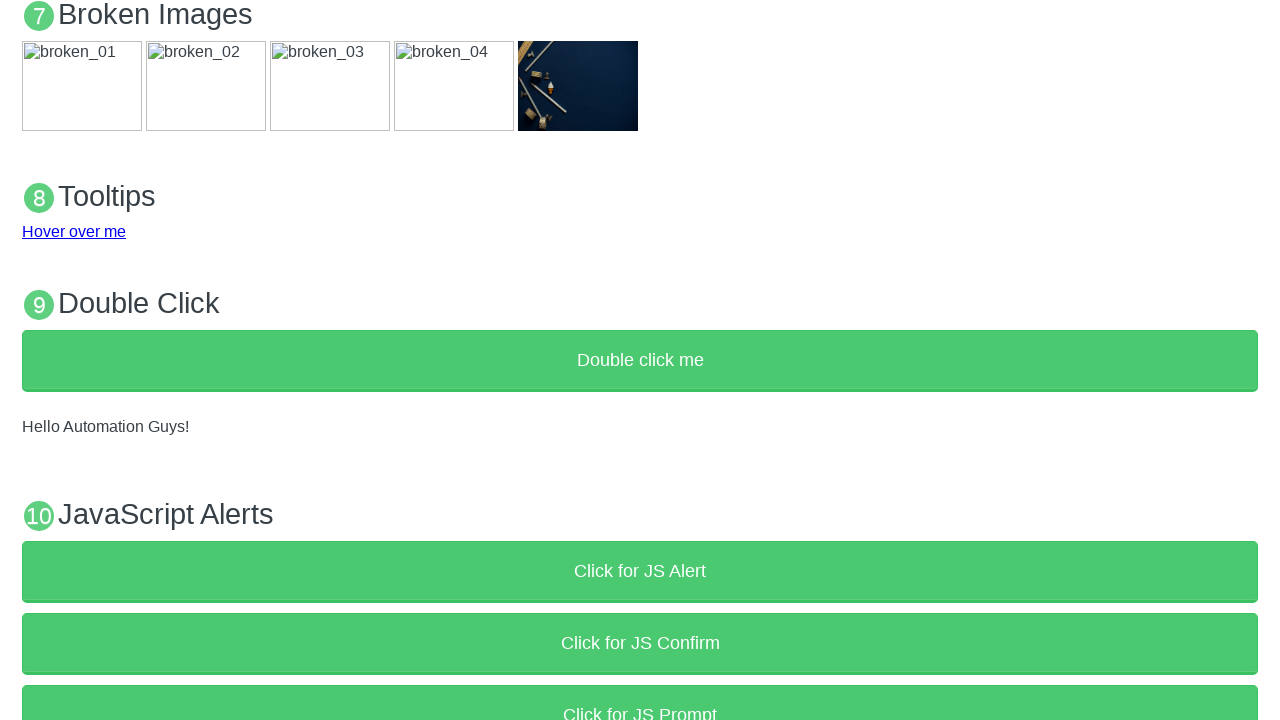

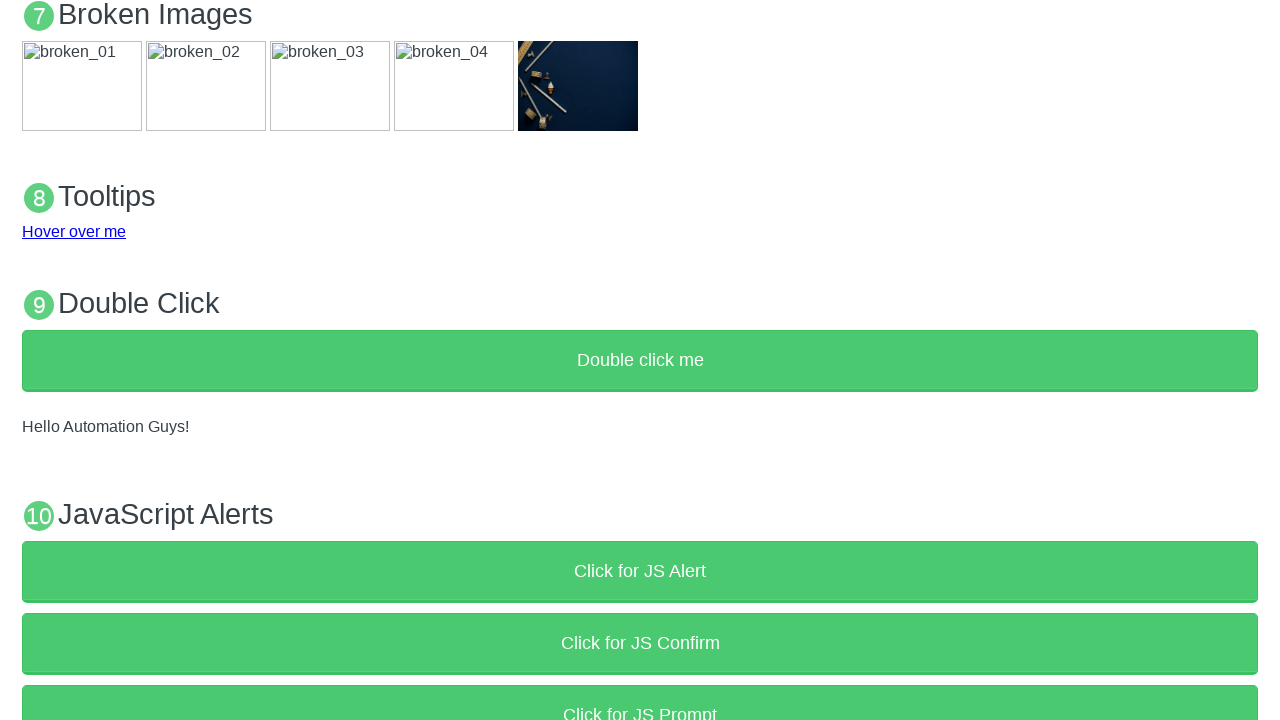